Tests that clicking All filter shows all items regardless of completion status

Starting URL: https://demo.playwright.dev/todomvc

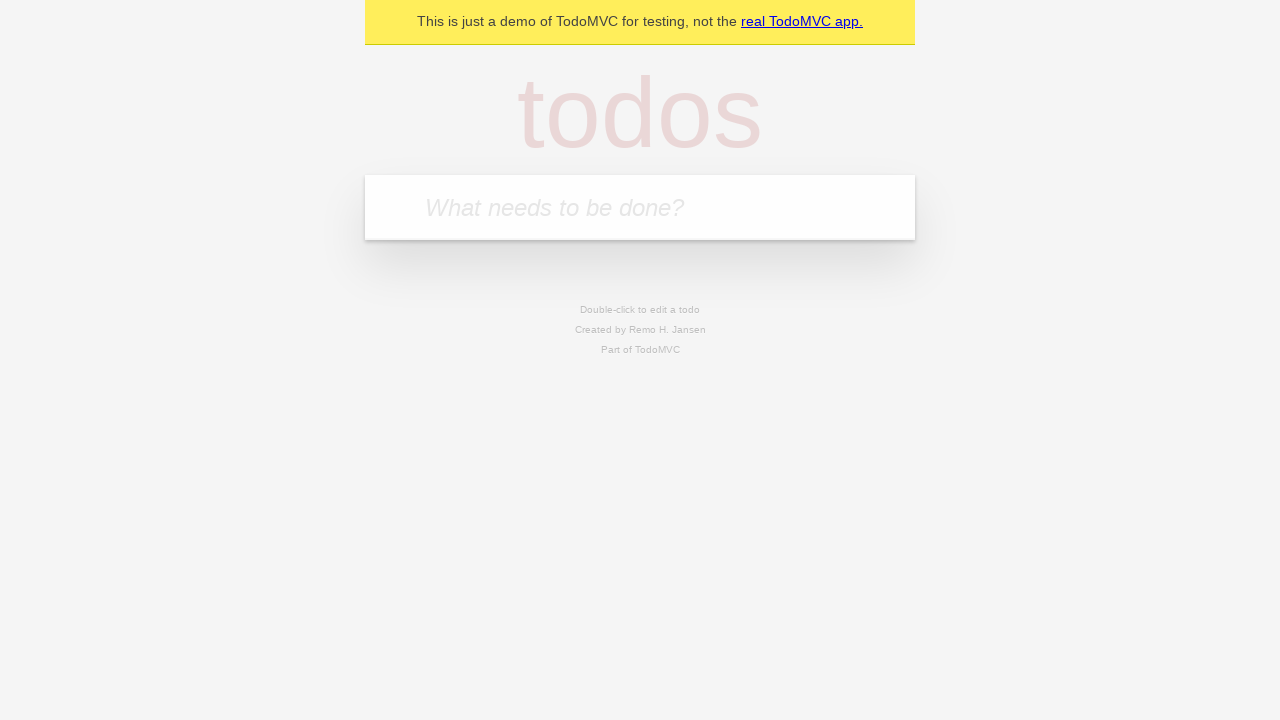

Filled todo input with 'buy some cheese' on internal:attr=[placeholder="What needs to be done?"i]
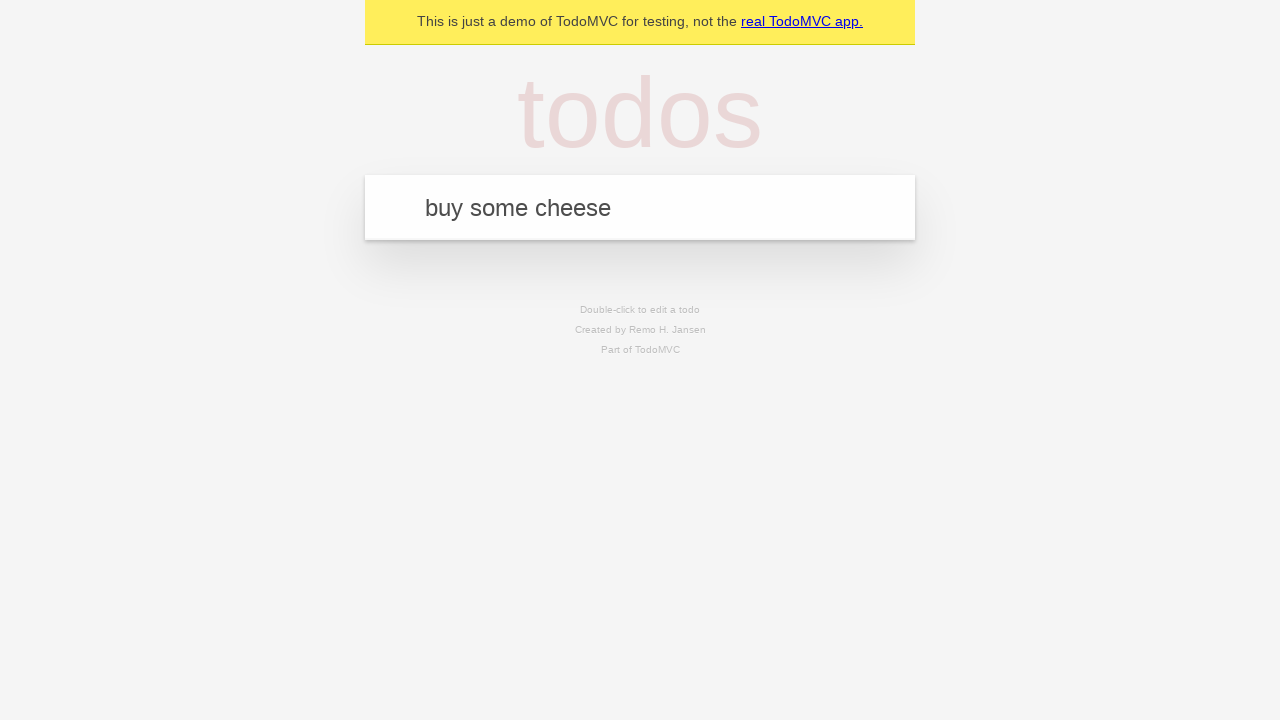

Pressed Enter to create todo 'buy some cheese' on internal:attr=[placeholder="What needs to be done?"i]
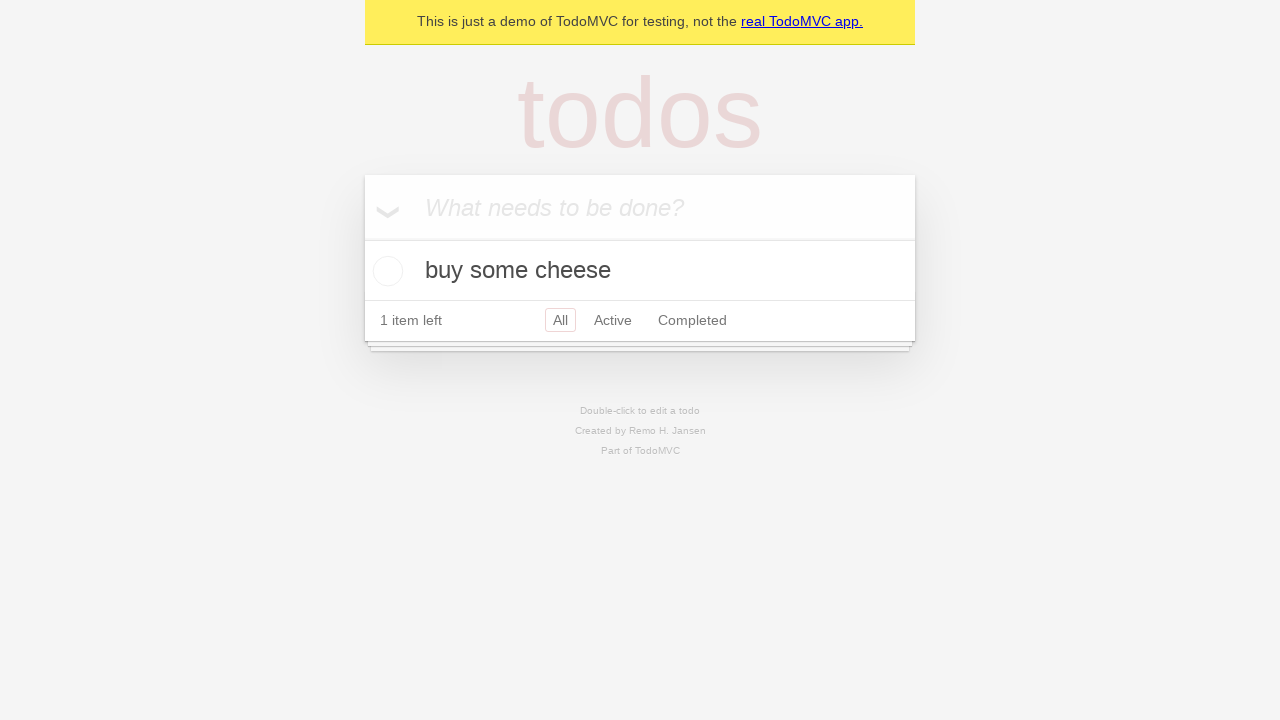

Filled todo input with 'feed the cat' on internal:attr=[placeholder="What needs to be done?"i]
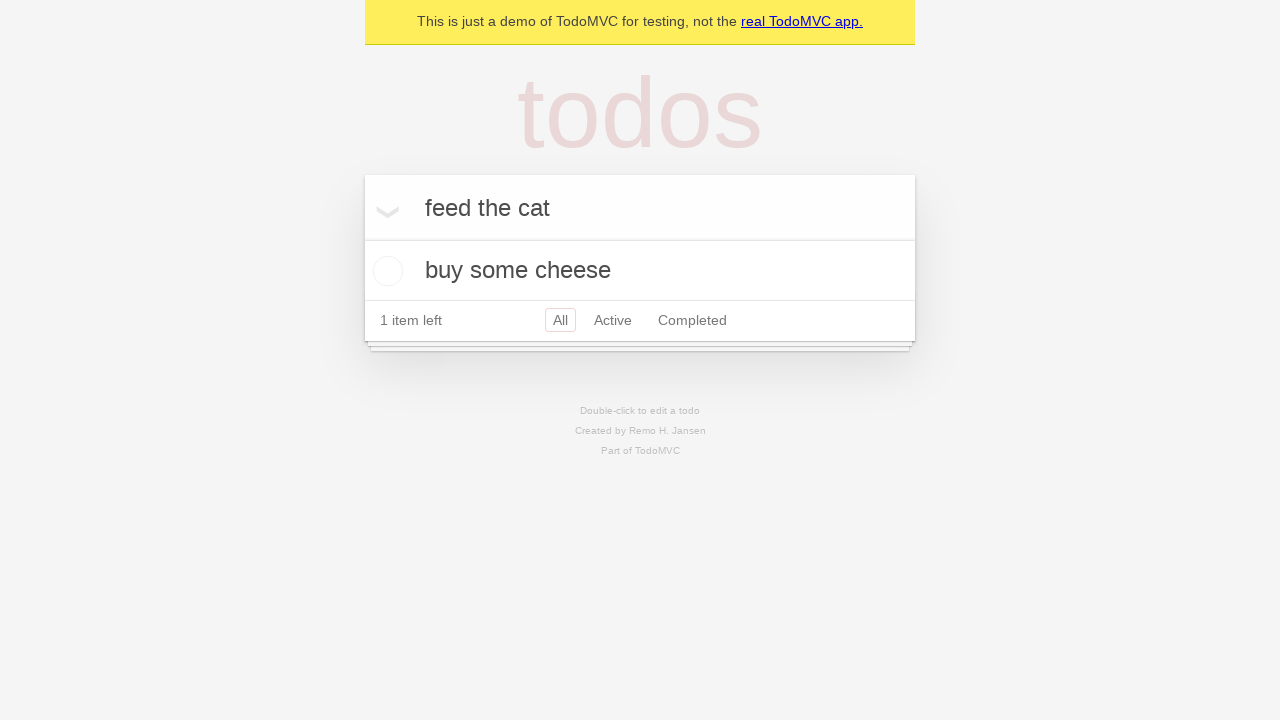

Pressed Enter to create todo 'feed the cat' on internal:attr=[placeholder="What needs to be done?"i]
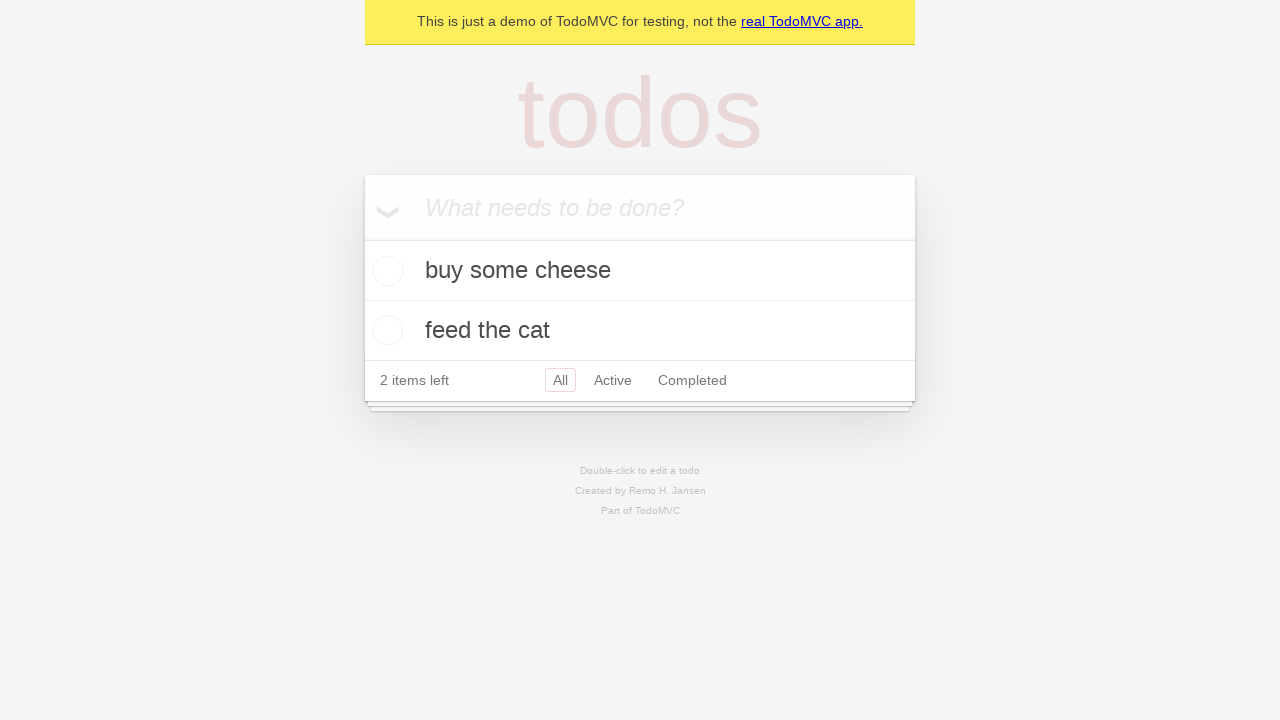

Filled todo input with 'book a doctors appointment' on internal:attr=[placeholder="What needs to be done?"i]
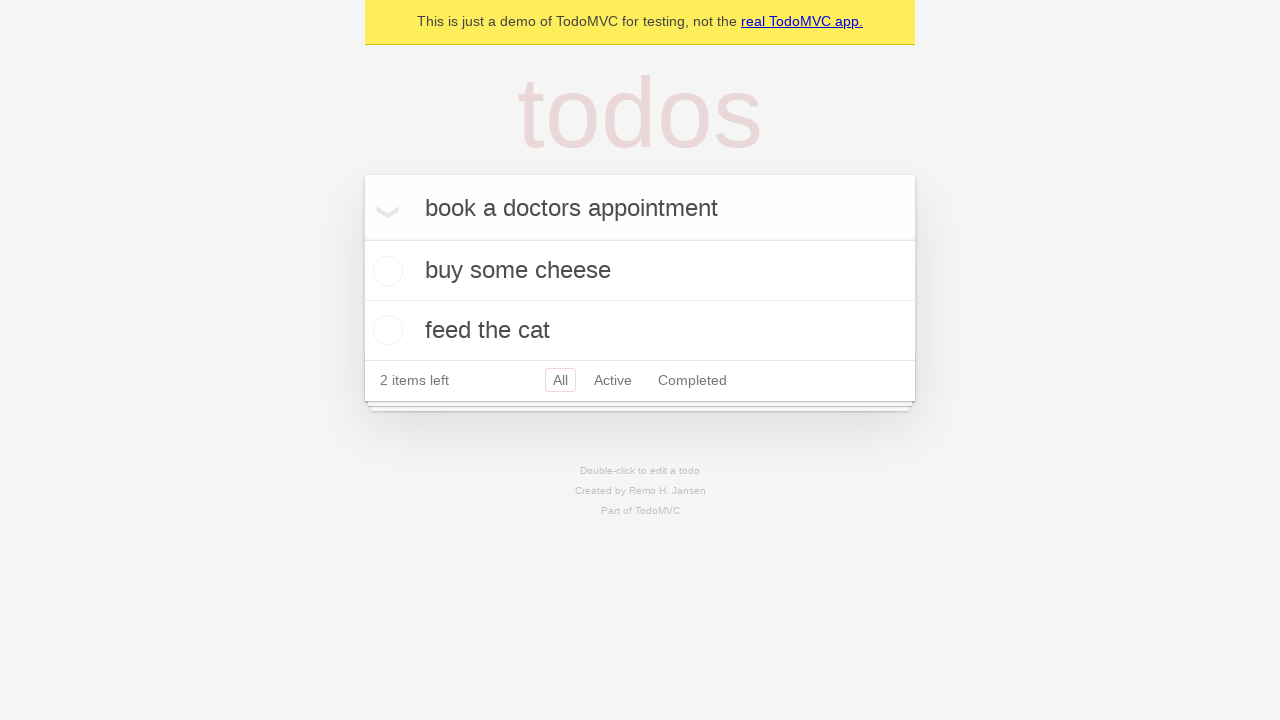

Pressed Enter to create todo 'book a doctors appointment' on internal:attr=[placeholder="What needs to be done?"i]
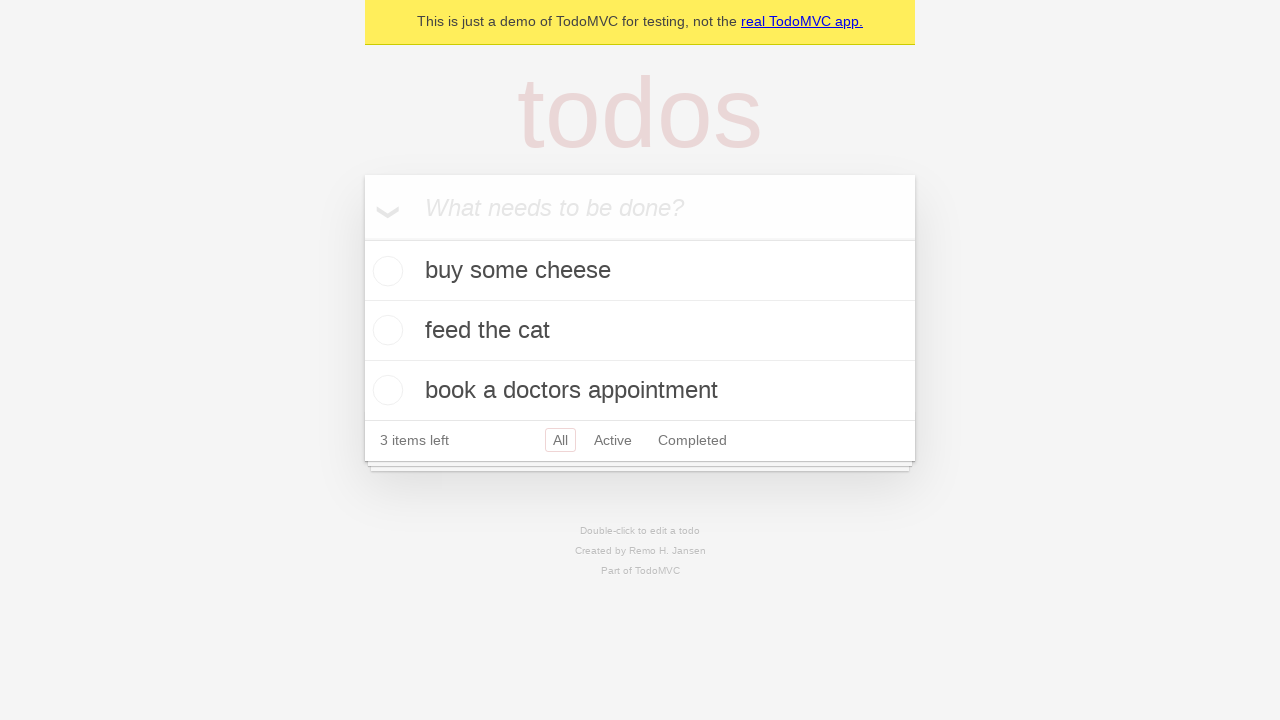

Waited for all 3 todos to be created
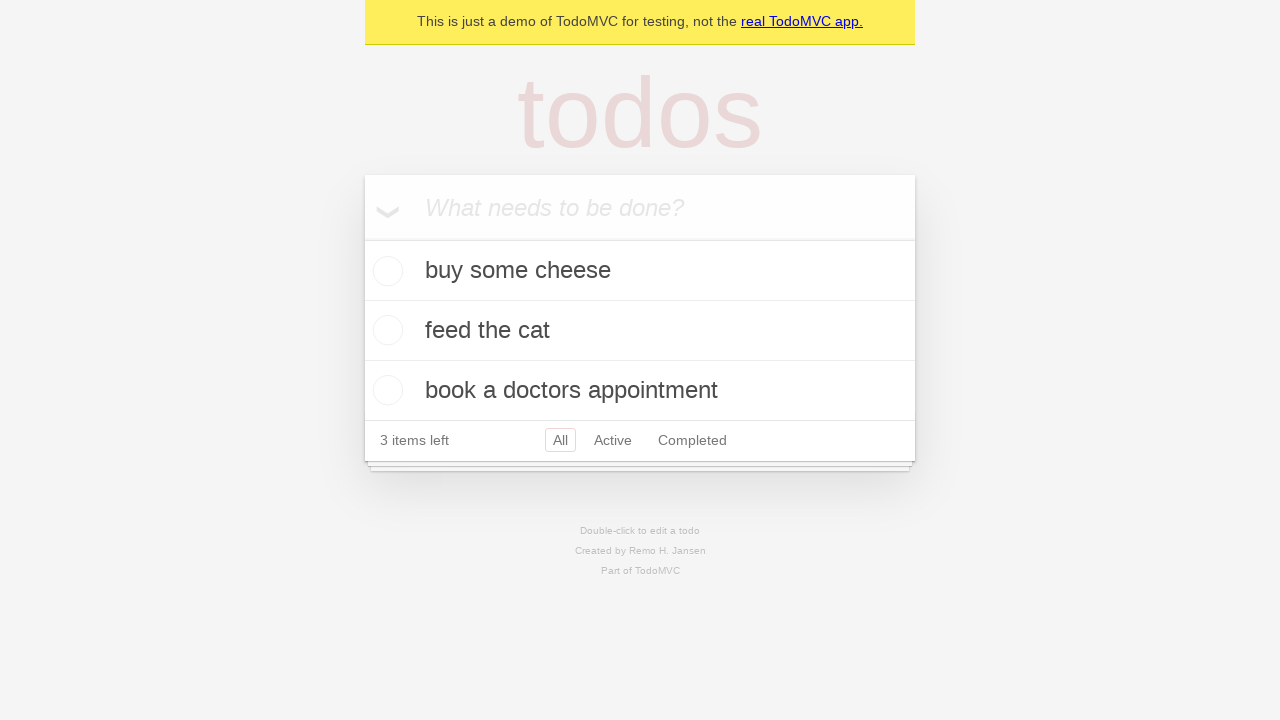

Checked the second todo item at (385, 330) on internal:testid=[data-testid="todo-item"s] >> nth=1 >> internal:role=checkbox
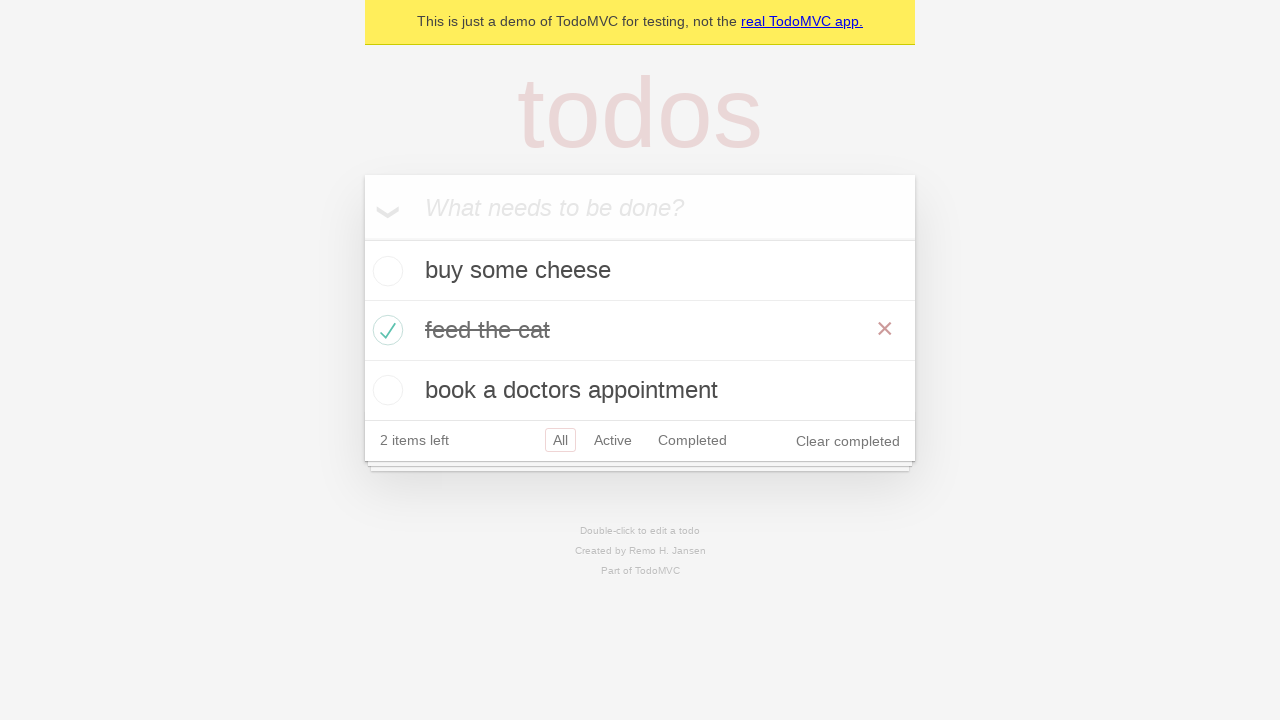

Clicked Active filter at (613, 440) on internal:role=link[name="Active"i]
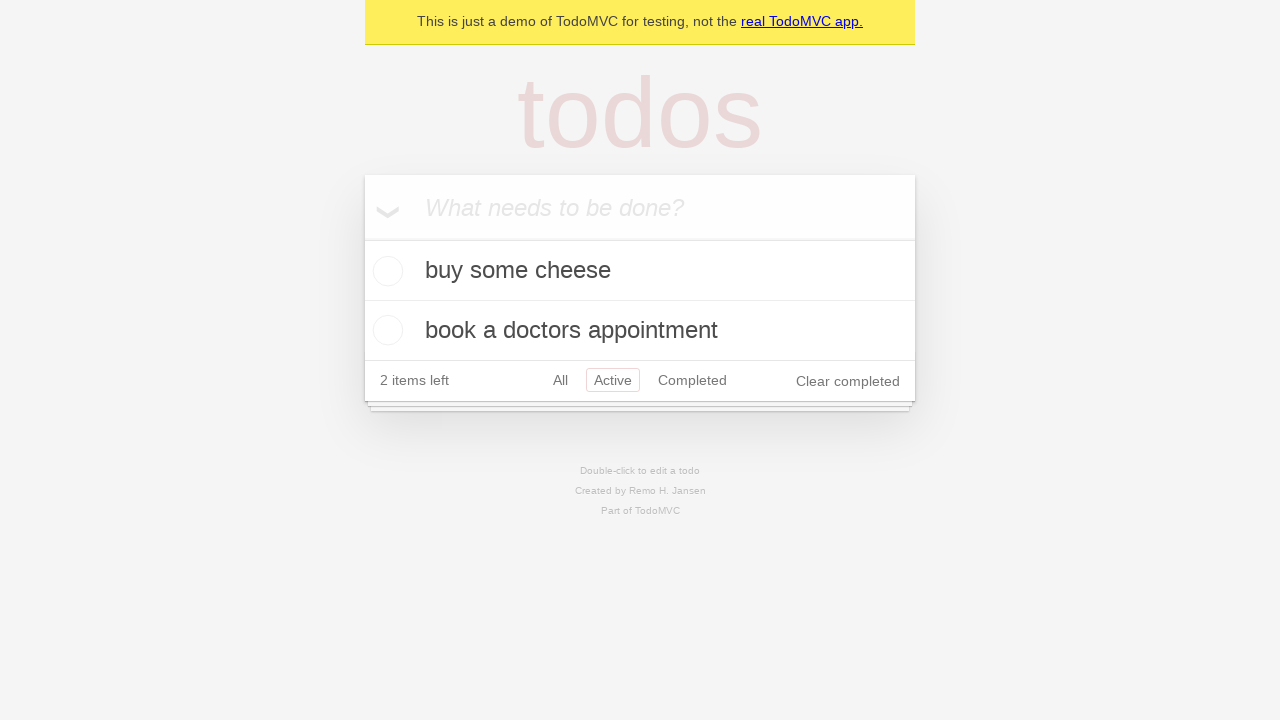

Clicked Completed filter at (692, 380) on internal:role=link[name="Completed"i]
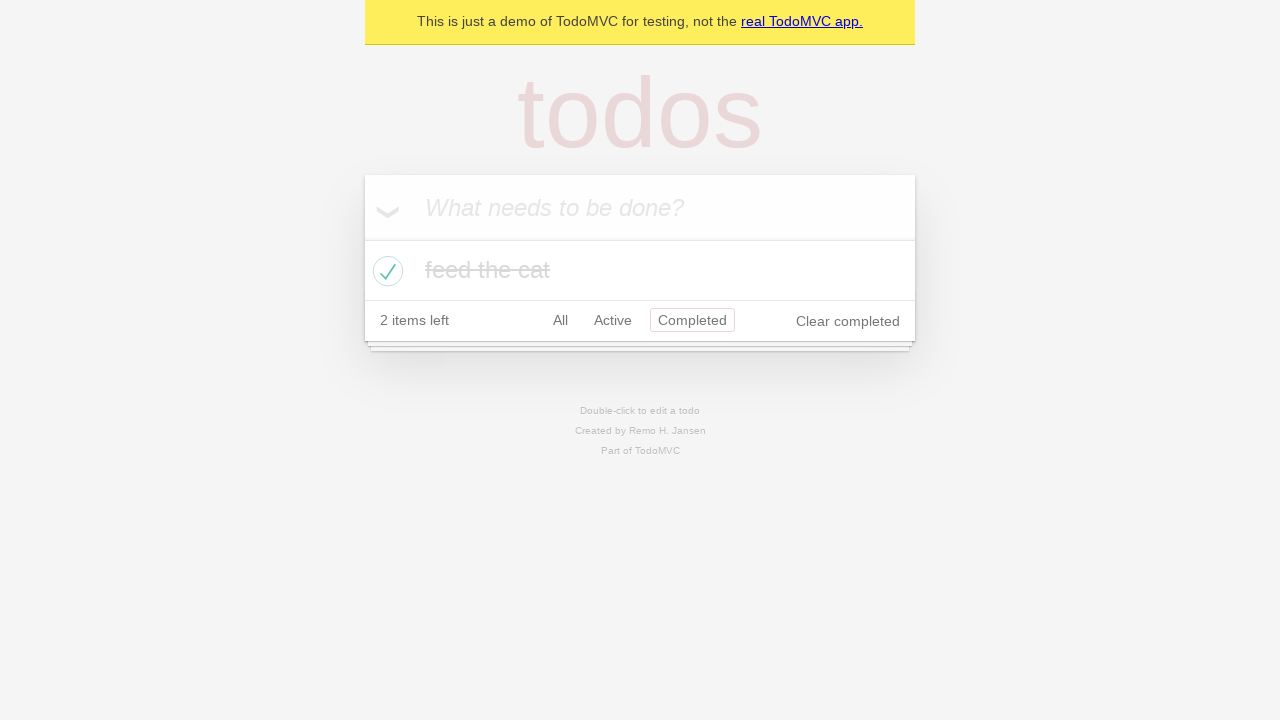

Clicked All filter at (560, 320) on internal:role=link[name="All"i]
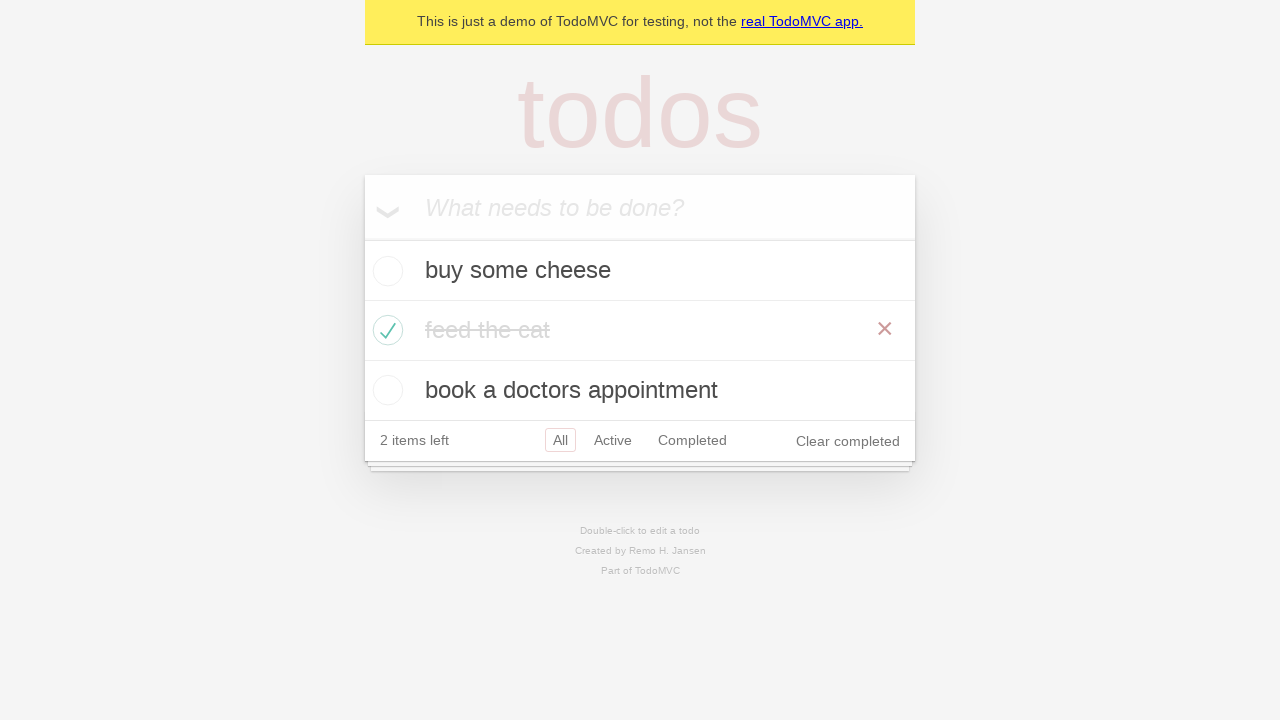

Verified all 3 todos are displayed after clicking All filter
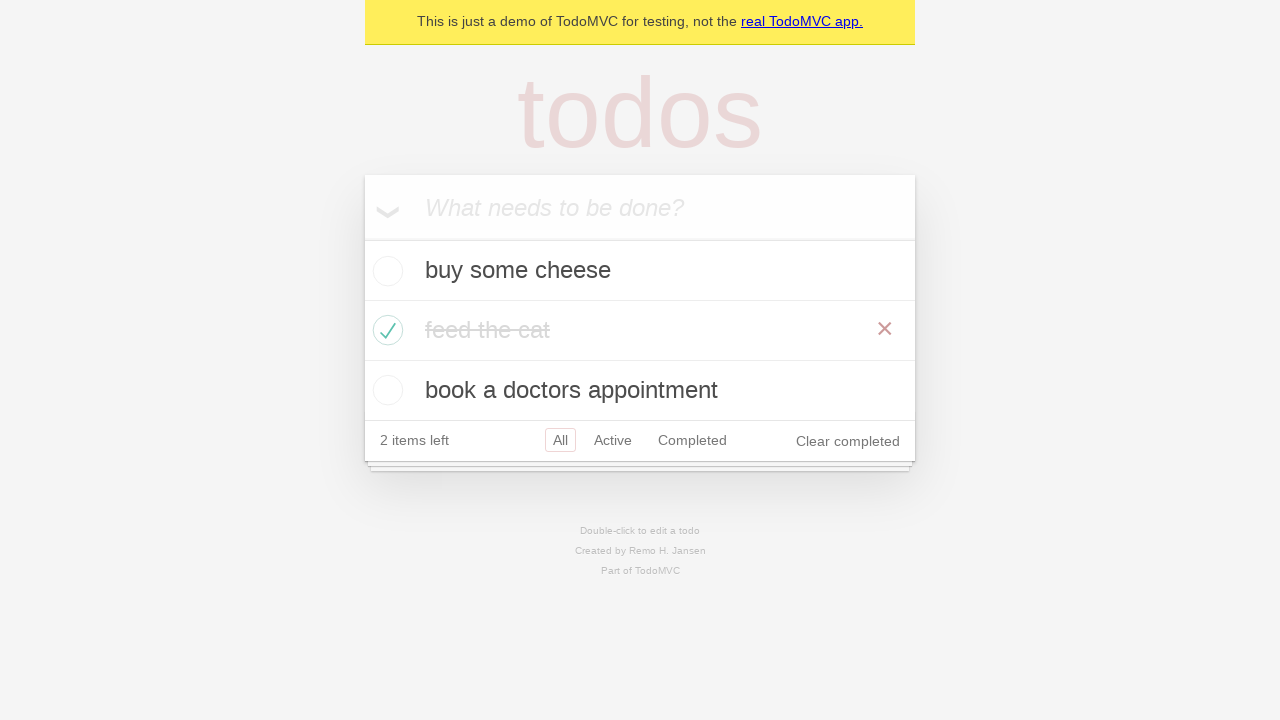

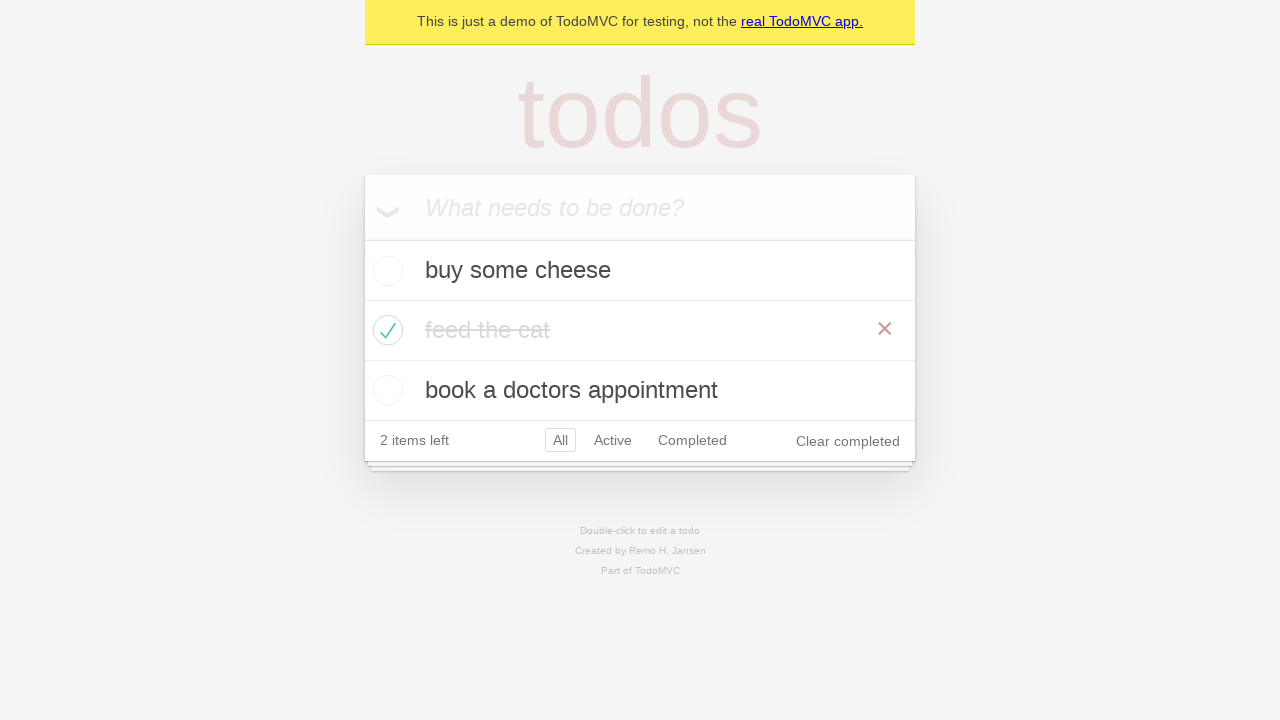